Tests website safety checking functionality by submitting a URL to TrendMicro's site safety service and extracting the safety status and categories

Starting URL: https://global.sitesafety.trendmicro.com/?cc=jp

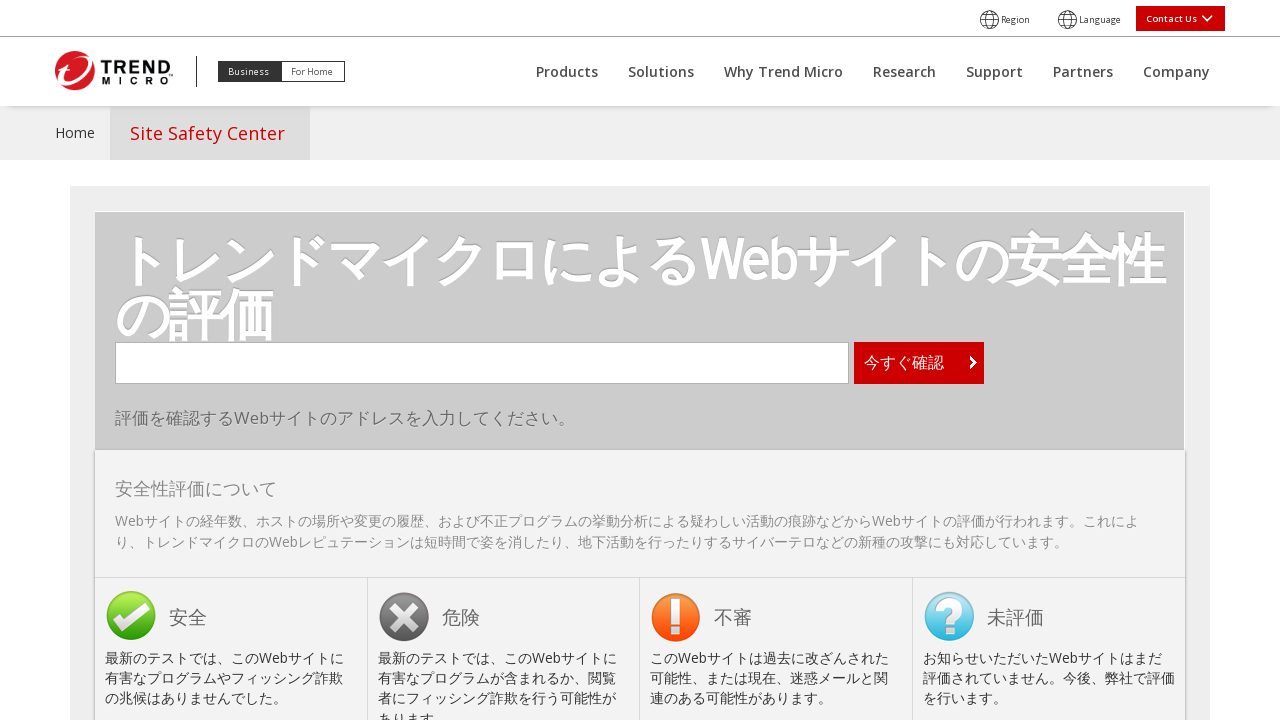

Filled URL input field with 'https://www.example.com' on #urlname
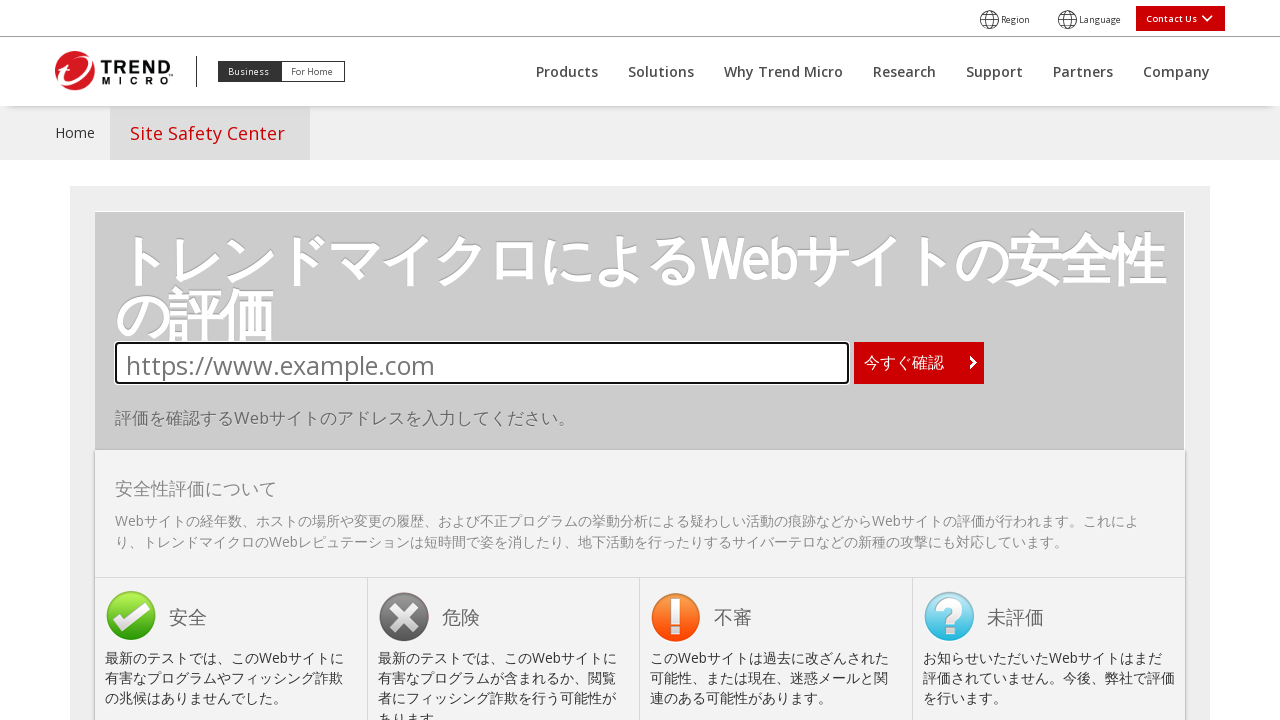

Pressed Enter to submit the URL for safety checking on #urlname
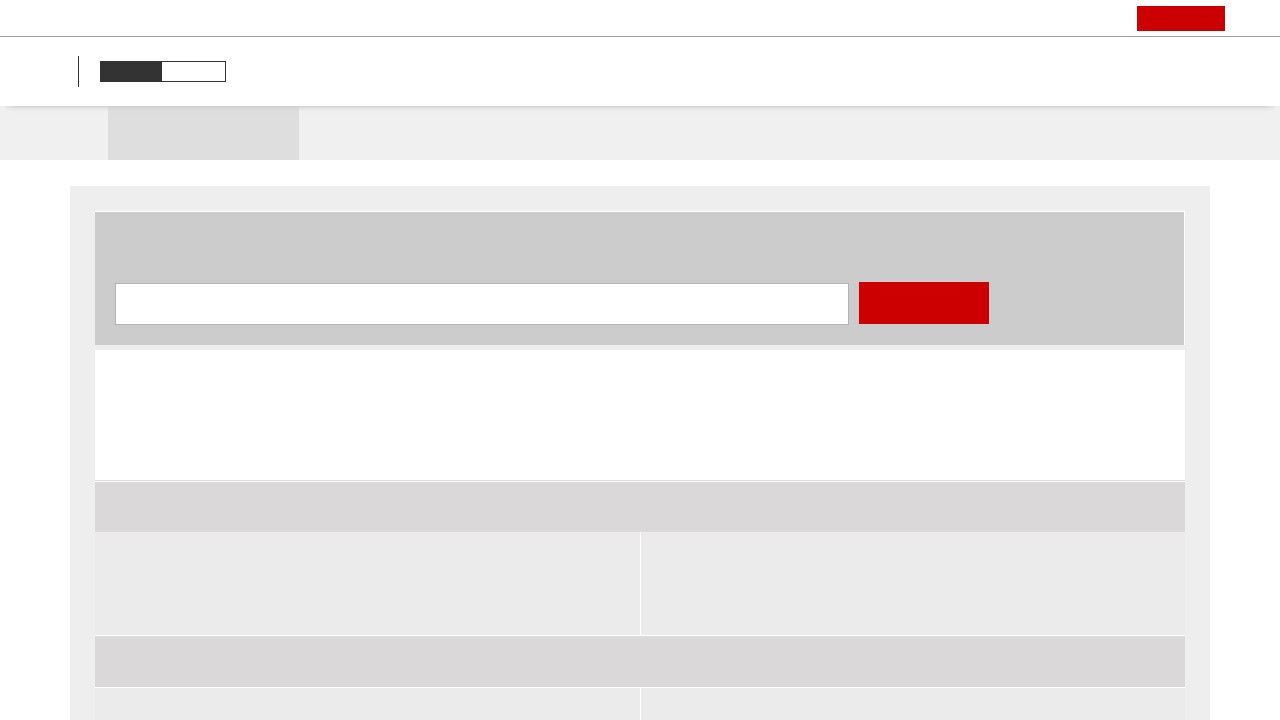

Banner holder element loaded after form submission
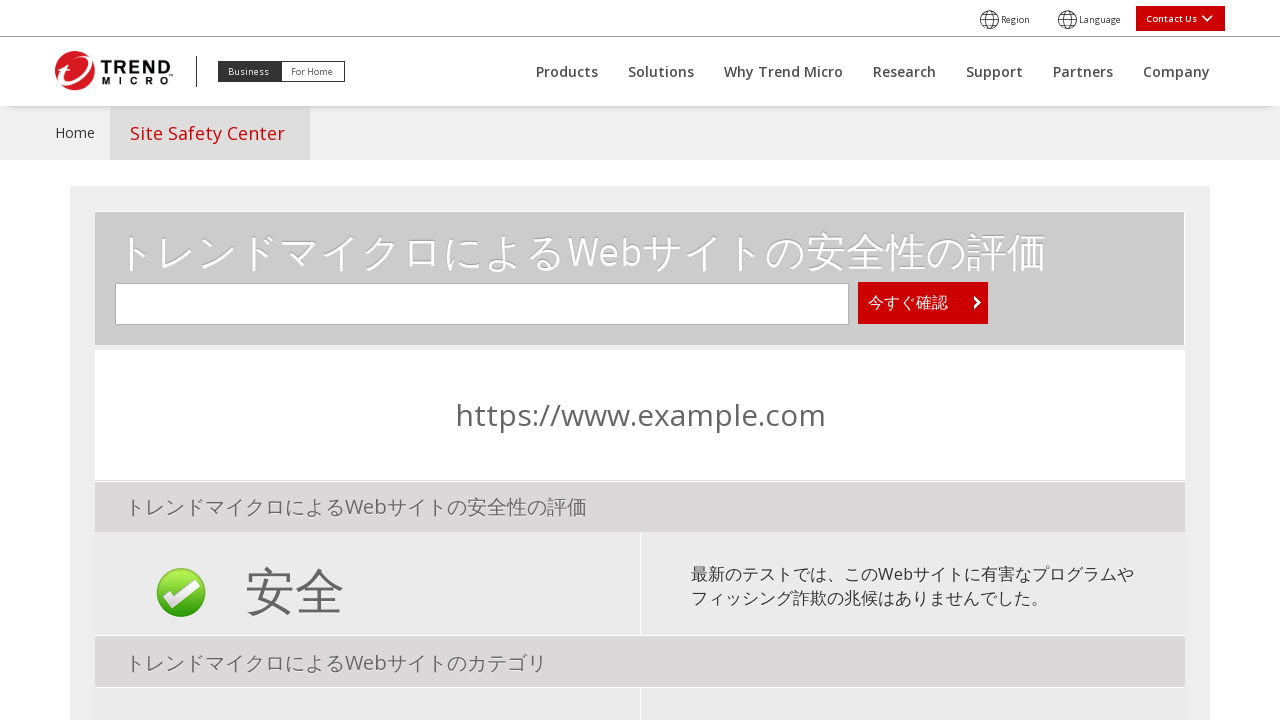

Safety status result label became visible
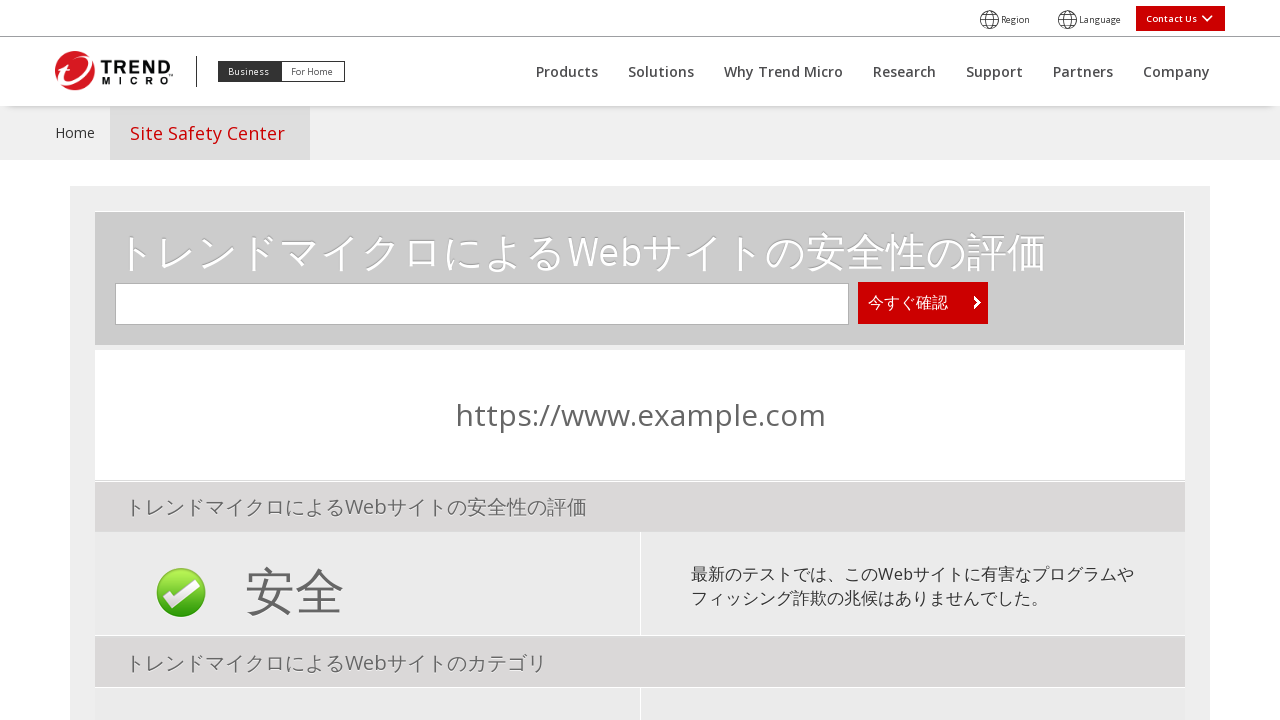

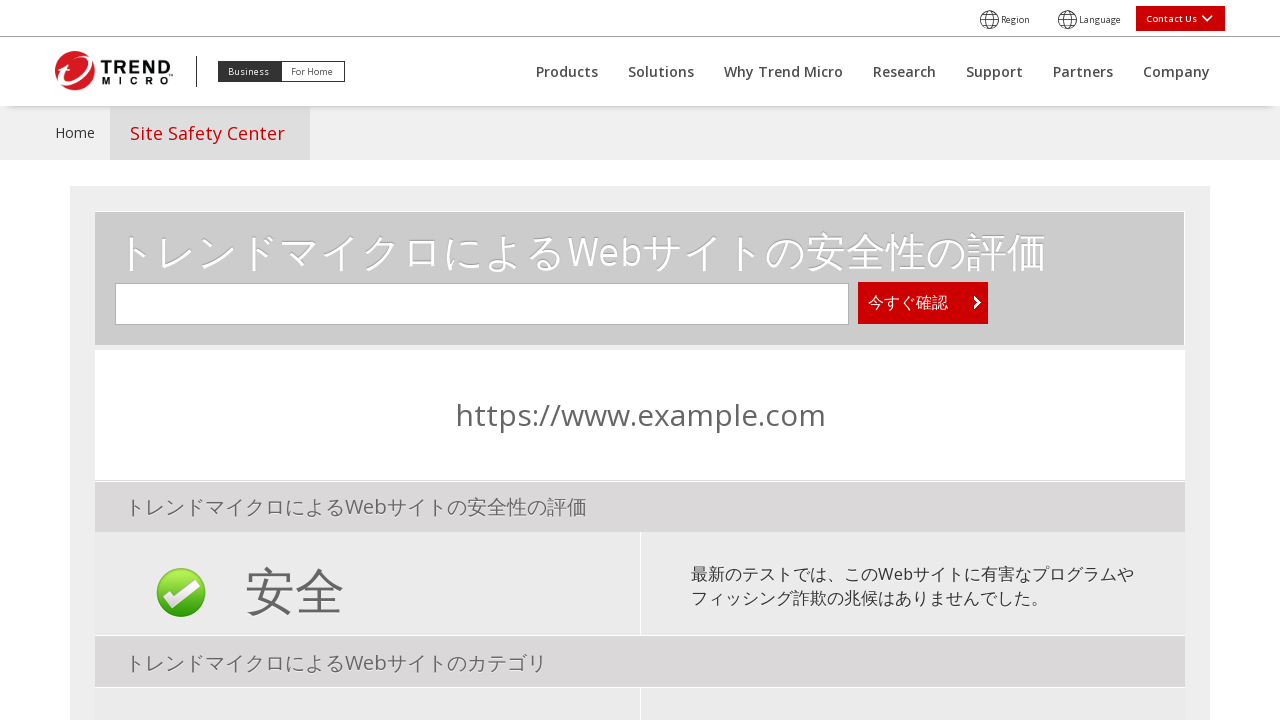